Tests dynamic page elements by waiting for a button to become enabled and clicking it, demonstrating handling of dynamically loaded content on a demo QA website.

Starting URL: https://demoqa.com/dynamic-properties

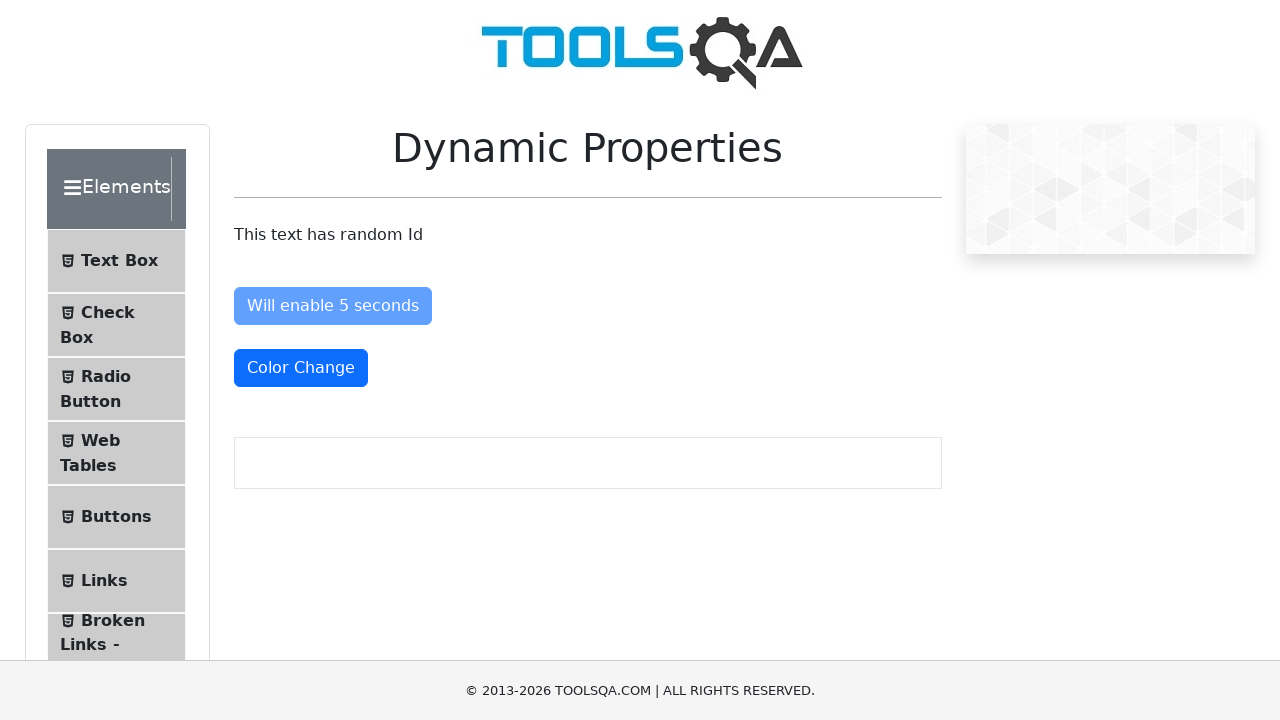

Waited for #enableAfter button to become enabled (max 15 seconds)
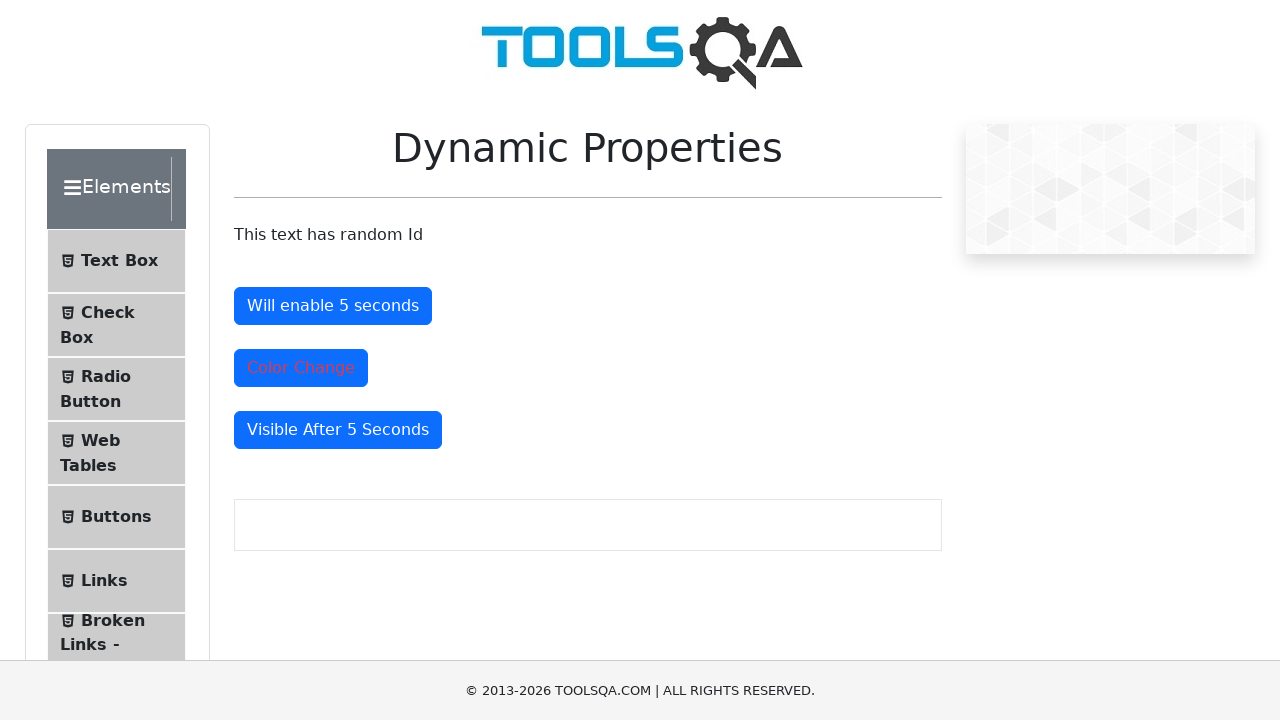

Clicked the #enableAfter button at (333, 306) on #enableAfter
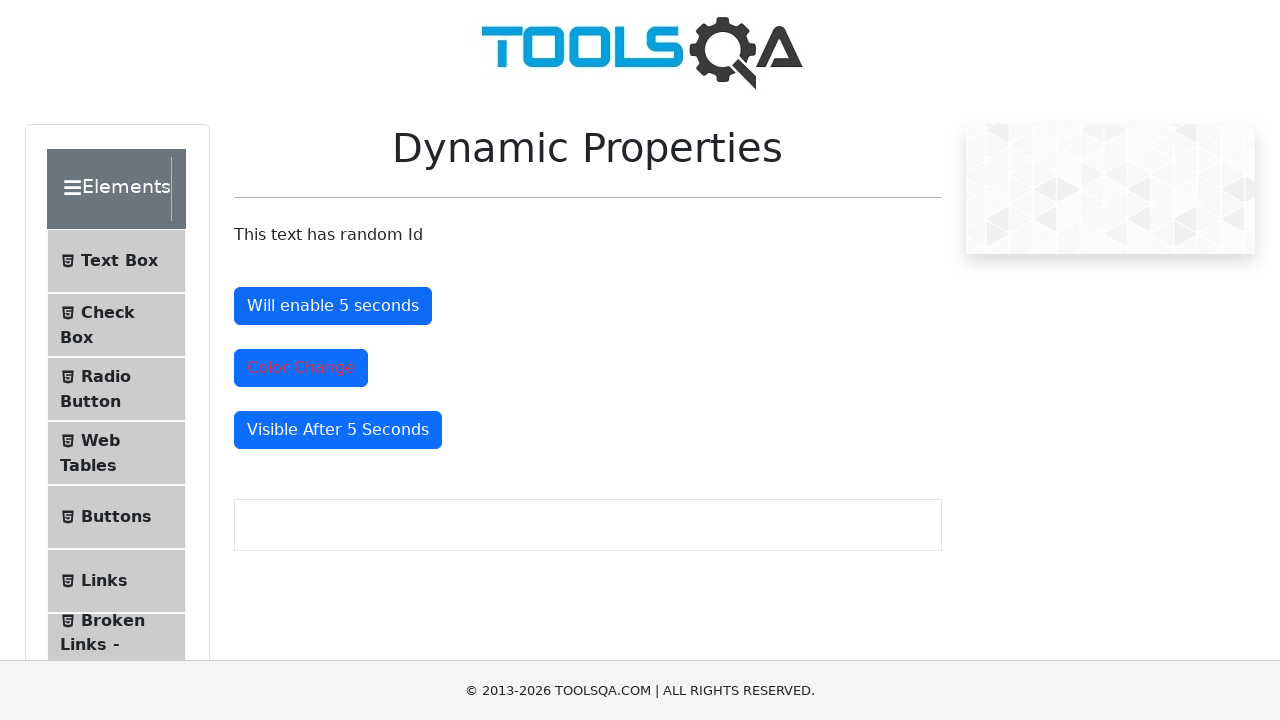

Waited for #colorChange button to appear (max 20 seconds)
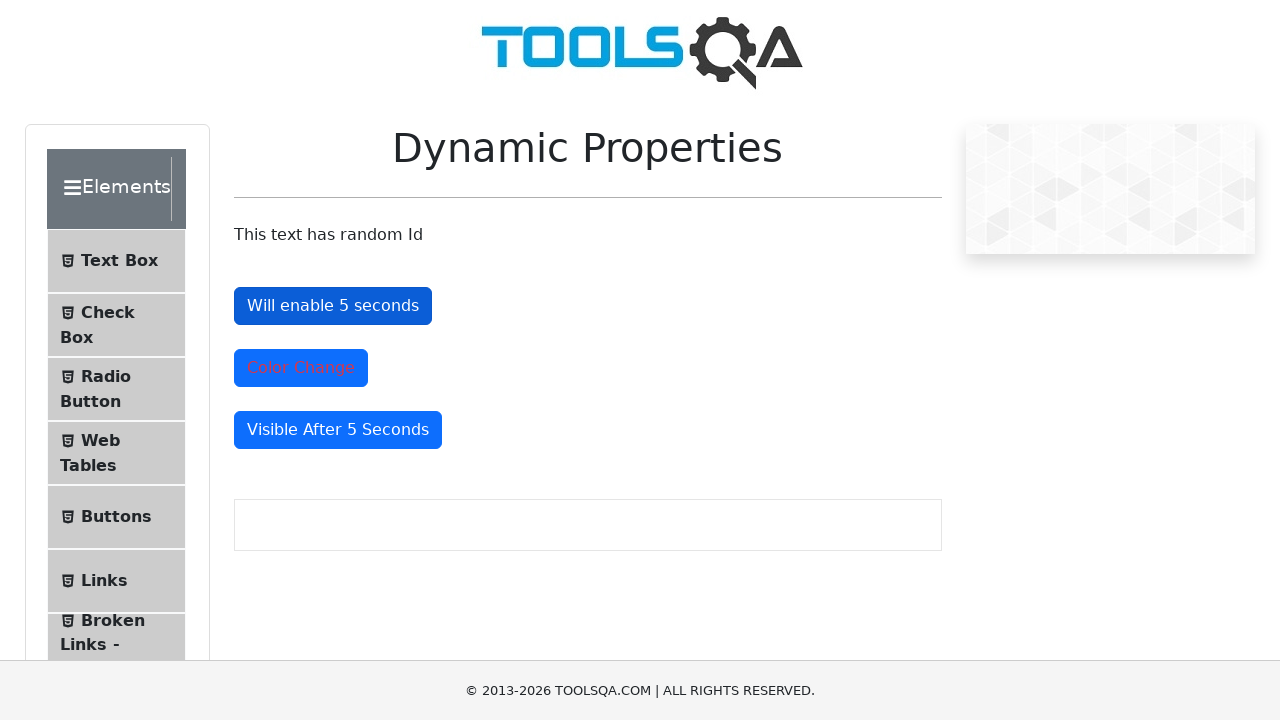

Verified #colorChange button is visible
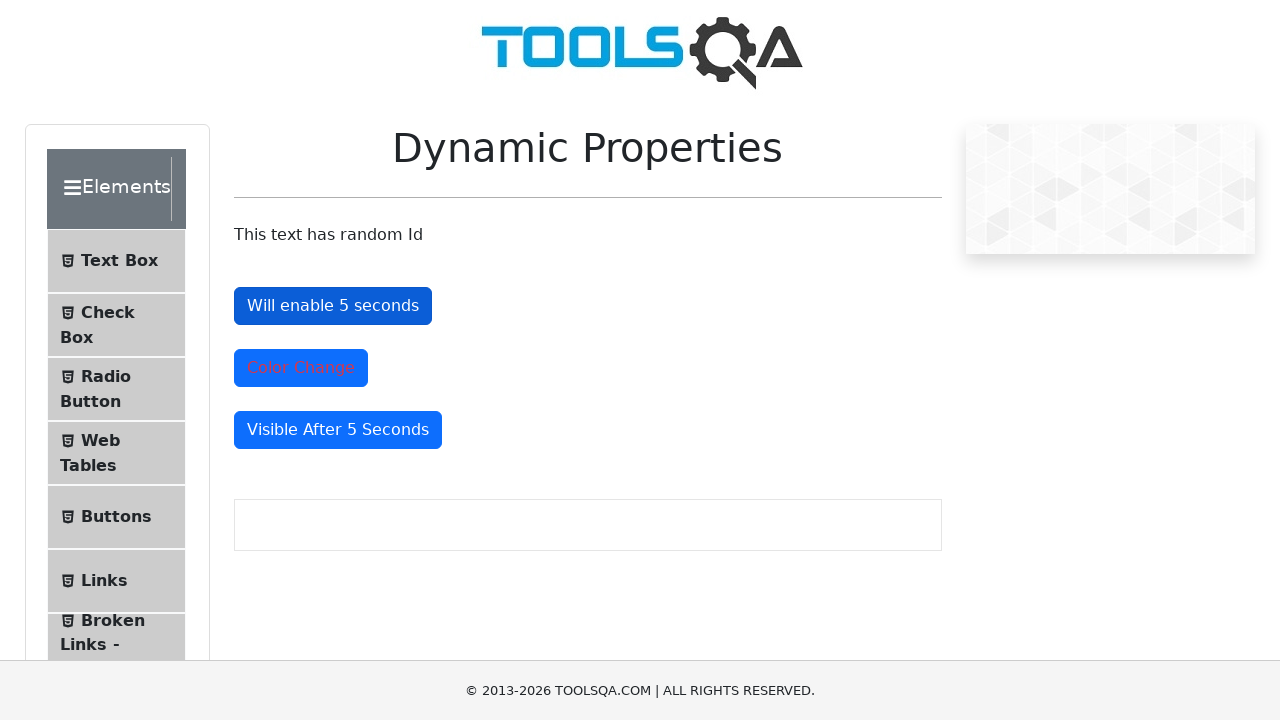

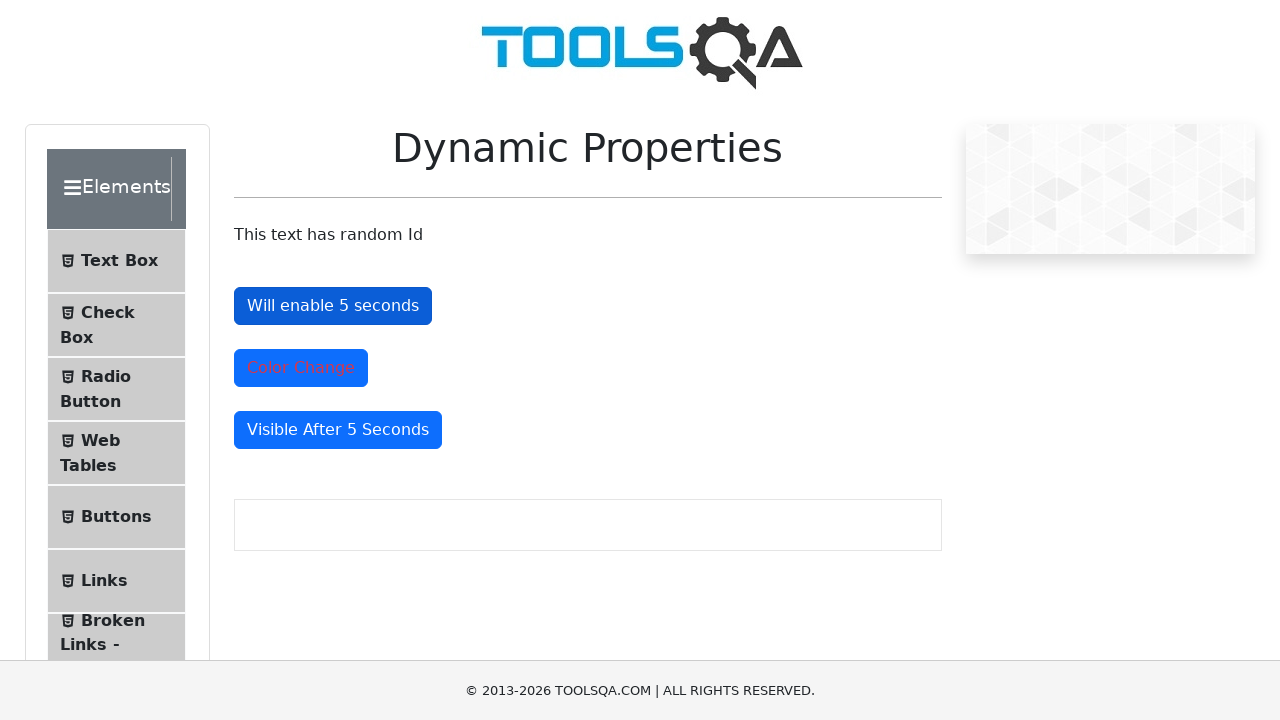